Tests opening a new browser window, navigating to different pages in each window, and verifying that two windows are open.

Starting URL: https://the-internet.herokuapp.com

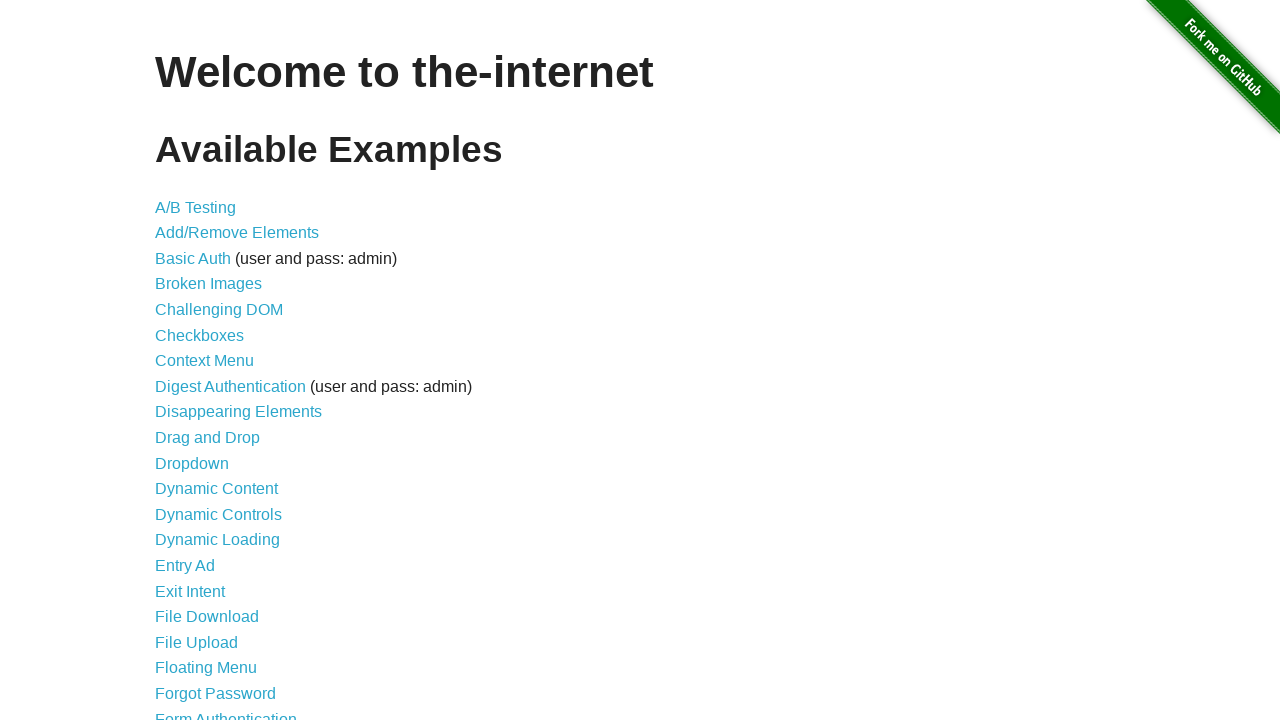

Opened a new browser window
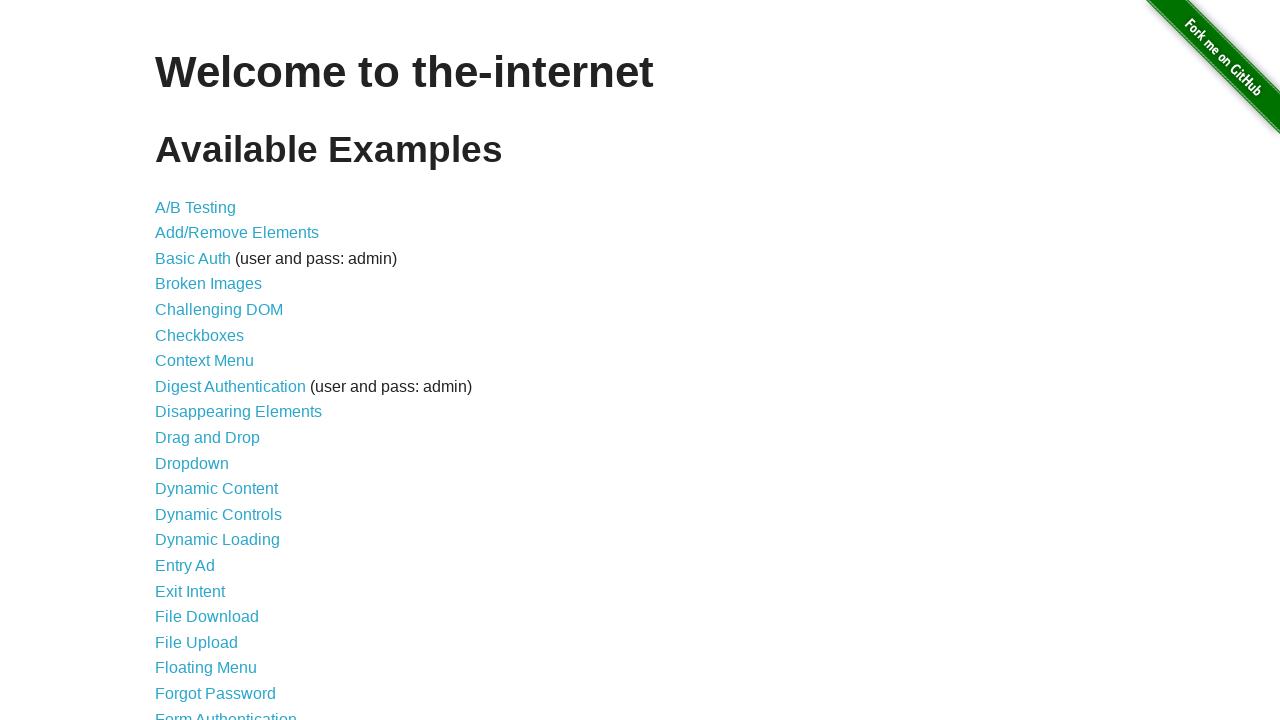

Navigated new window to typos page
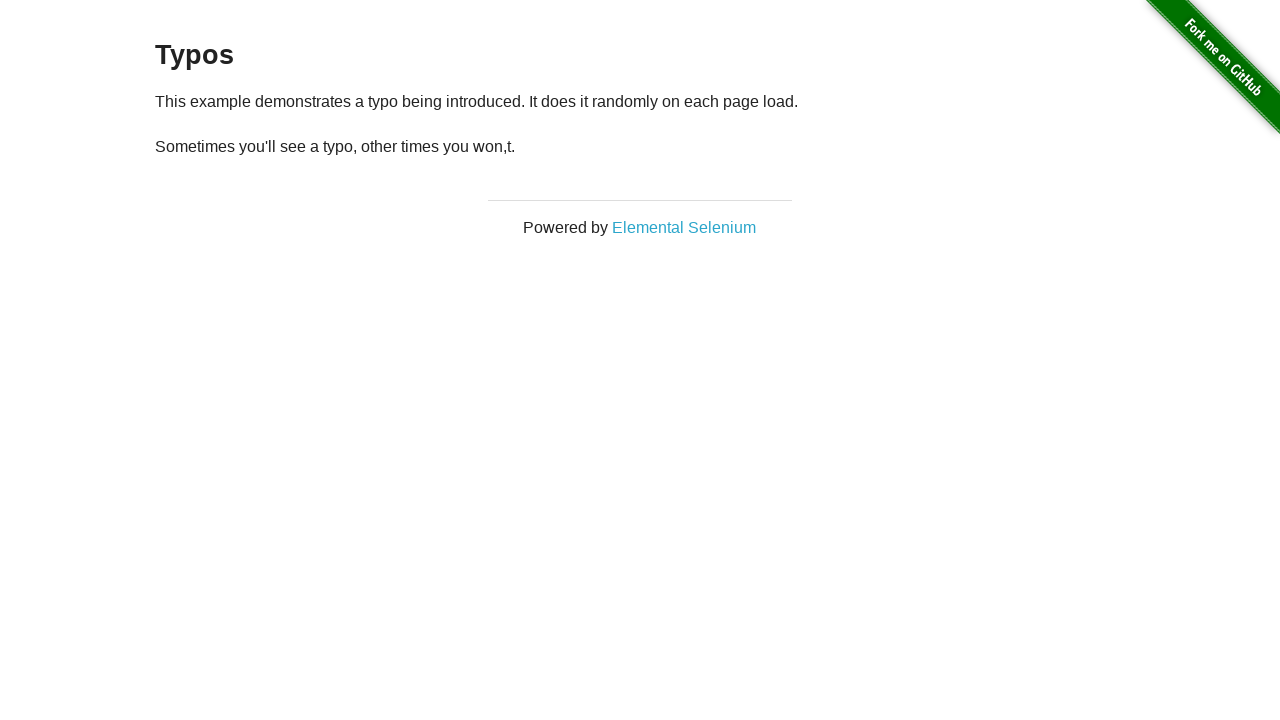

Verified that 2 windows are open
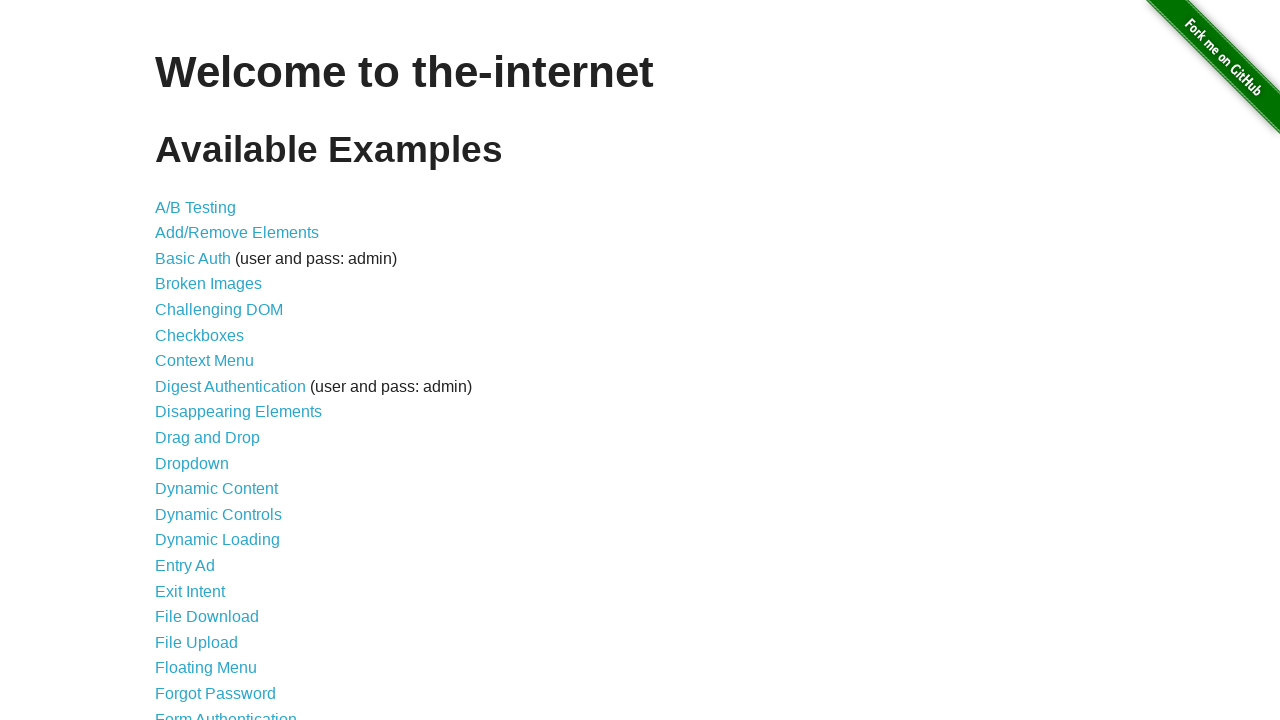

Assertion passed: exactly 2 windows are open
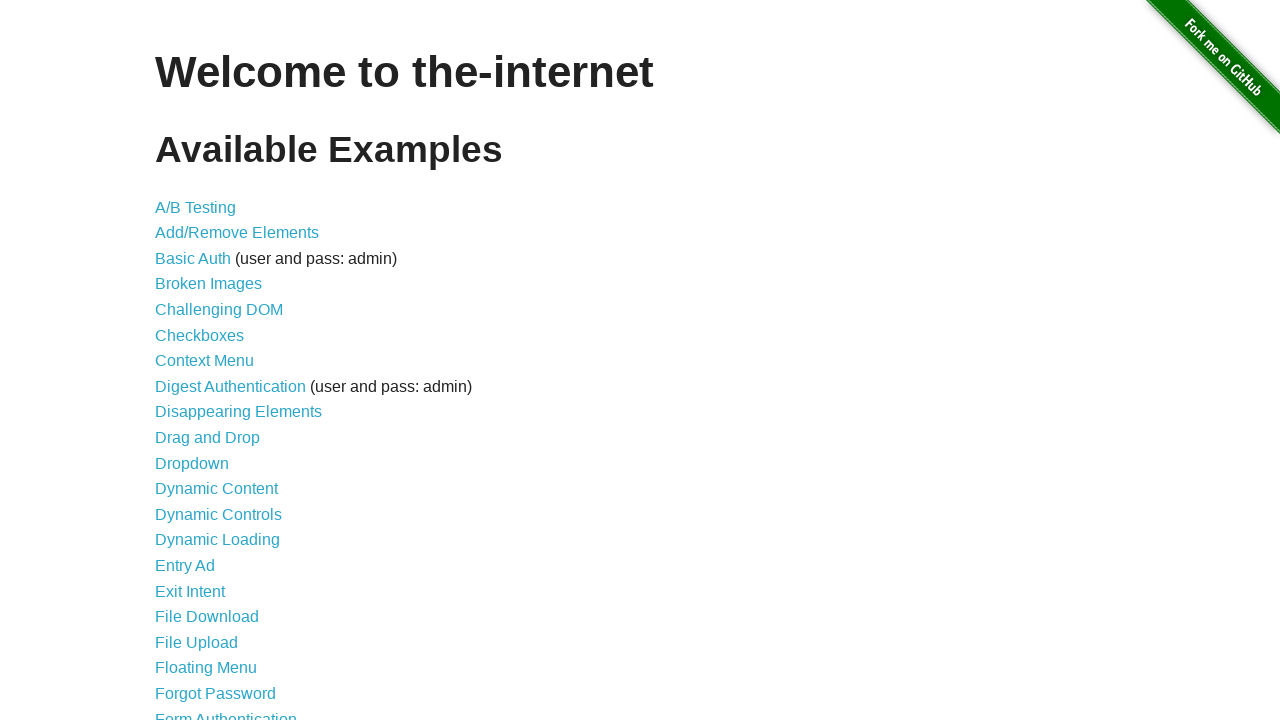

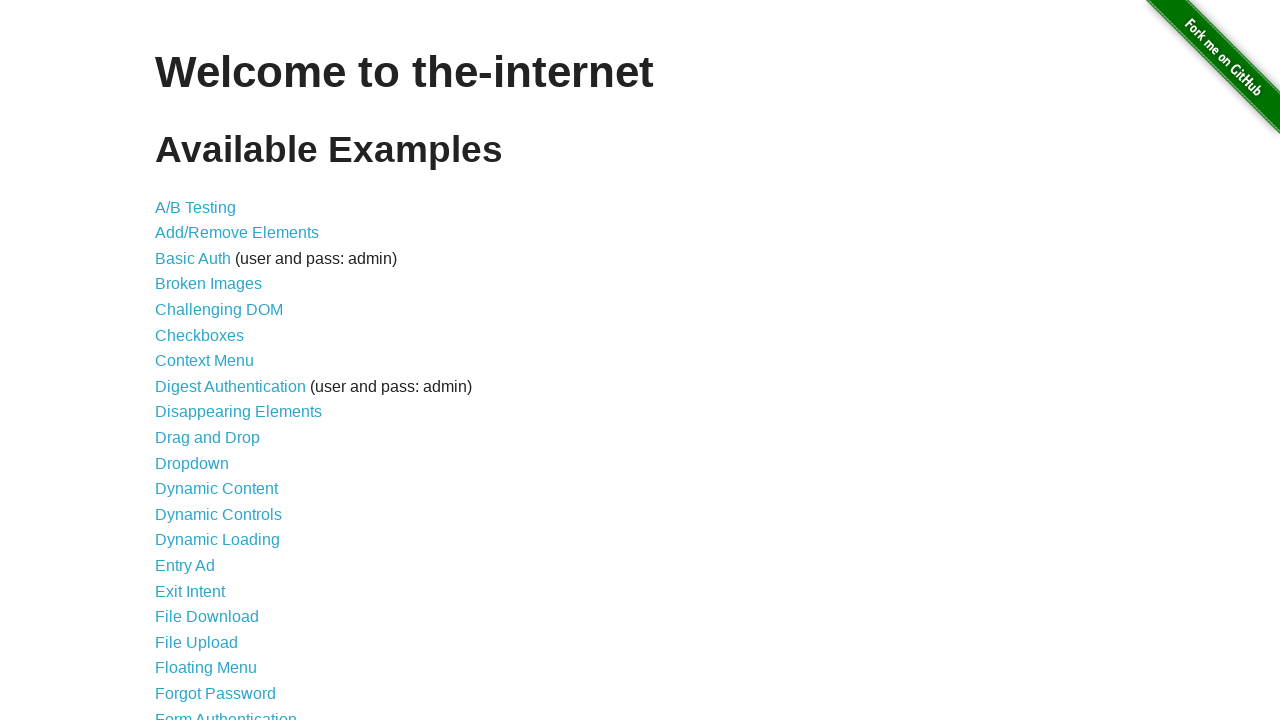